Opens the TechPro Education website and retrieves page title and URL information

Starting URL: https://techproeducation.com

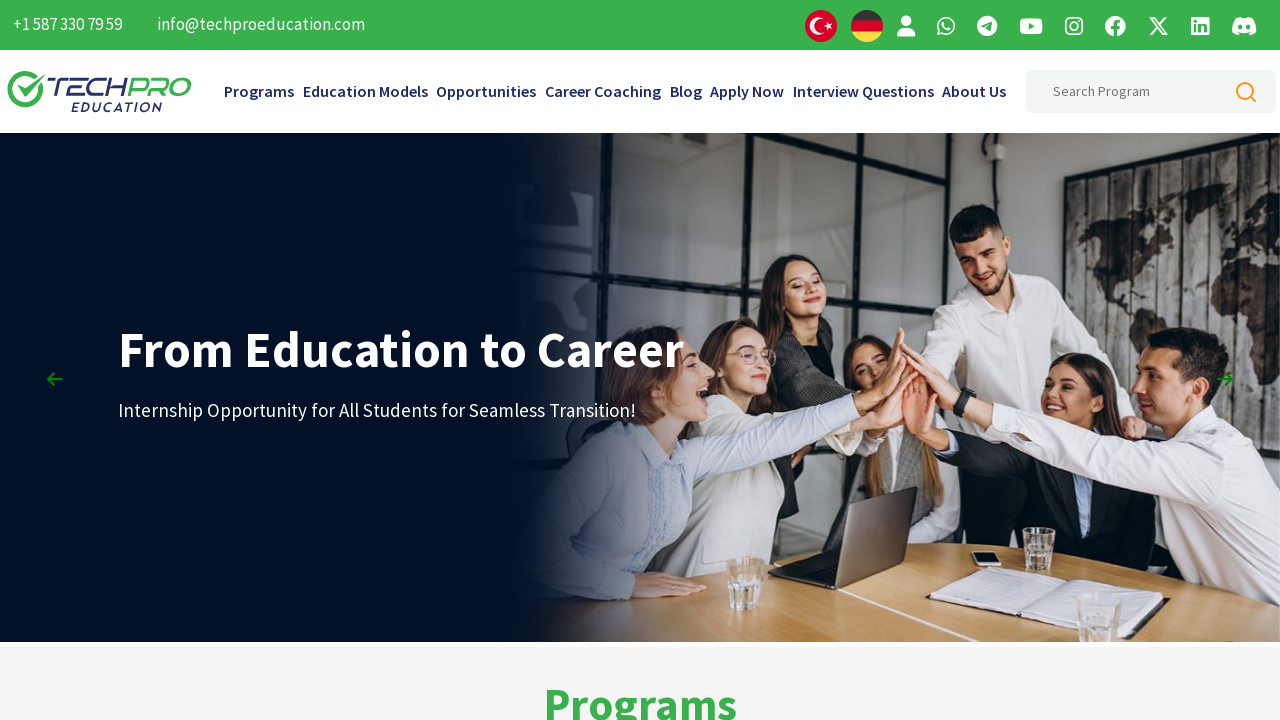

Waited for page to load - DOM content loaded
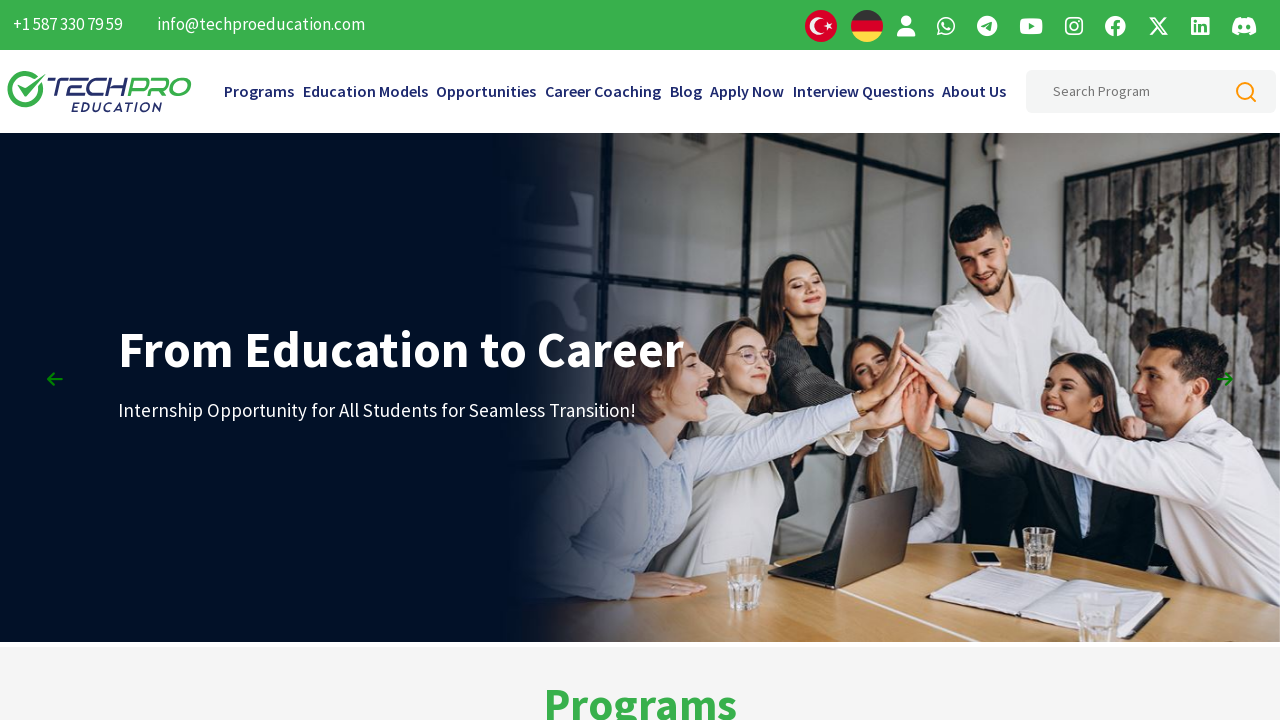

Retrieved page title: TechPro Education IT Programs
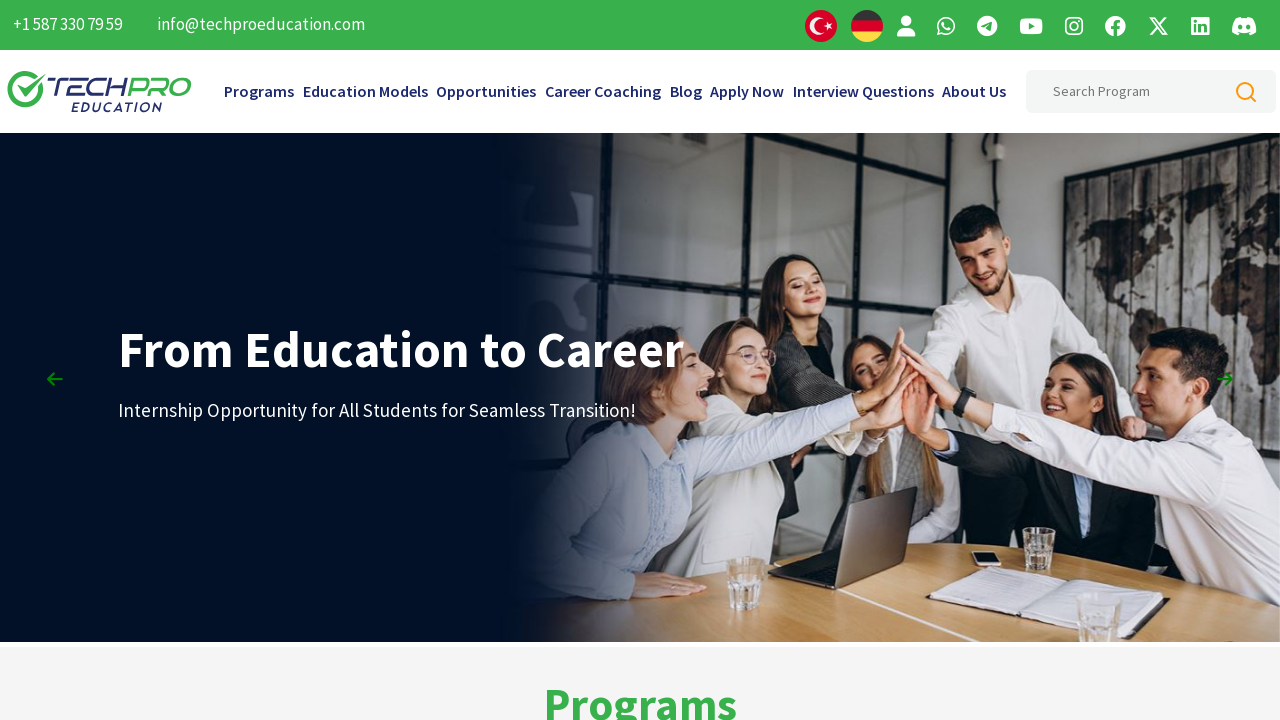

Retrieved current URL: https://www.techproeducation.com/
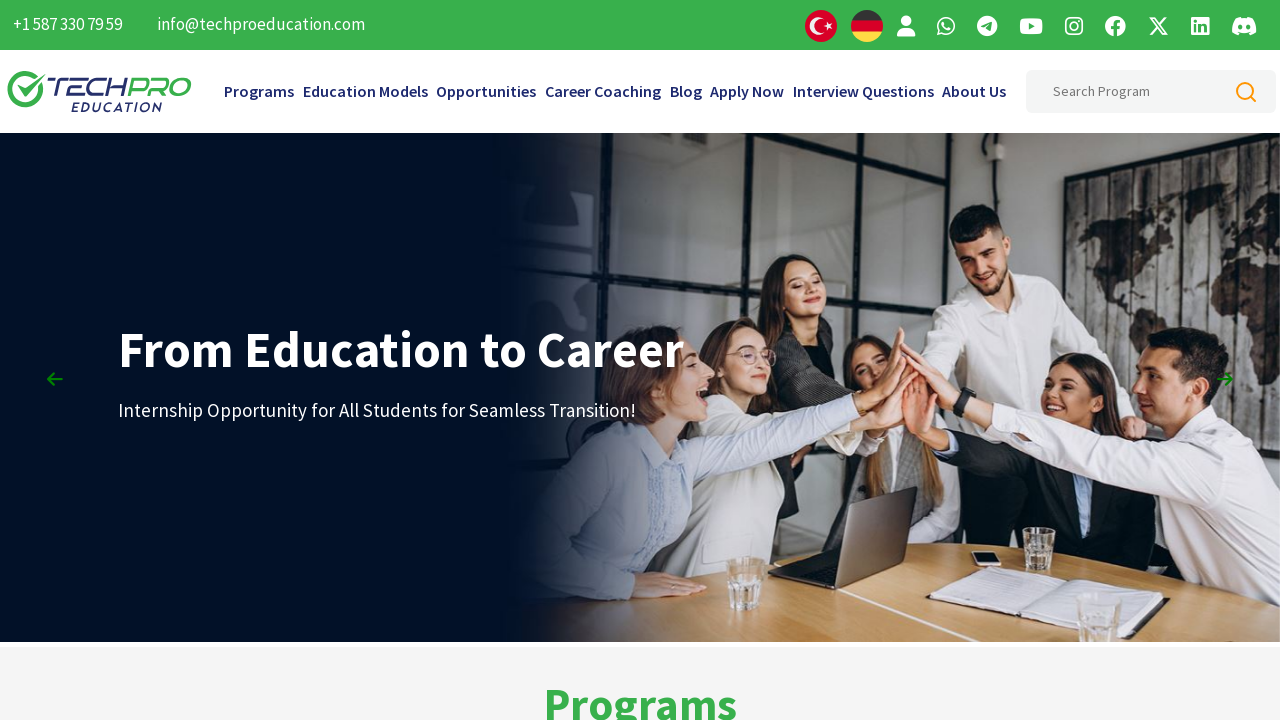

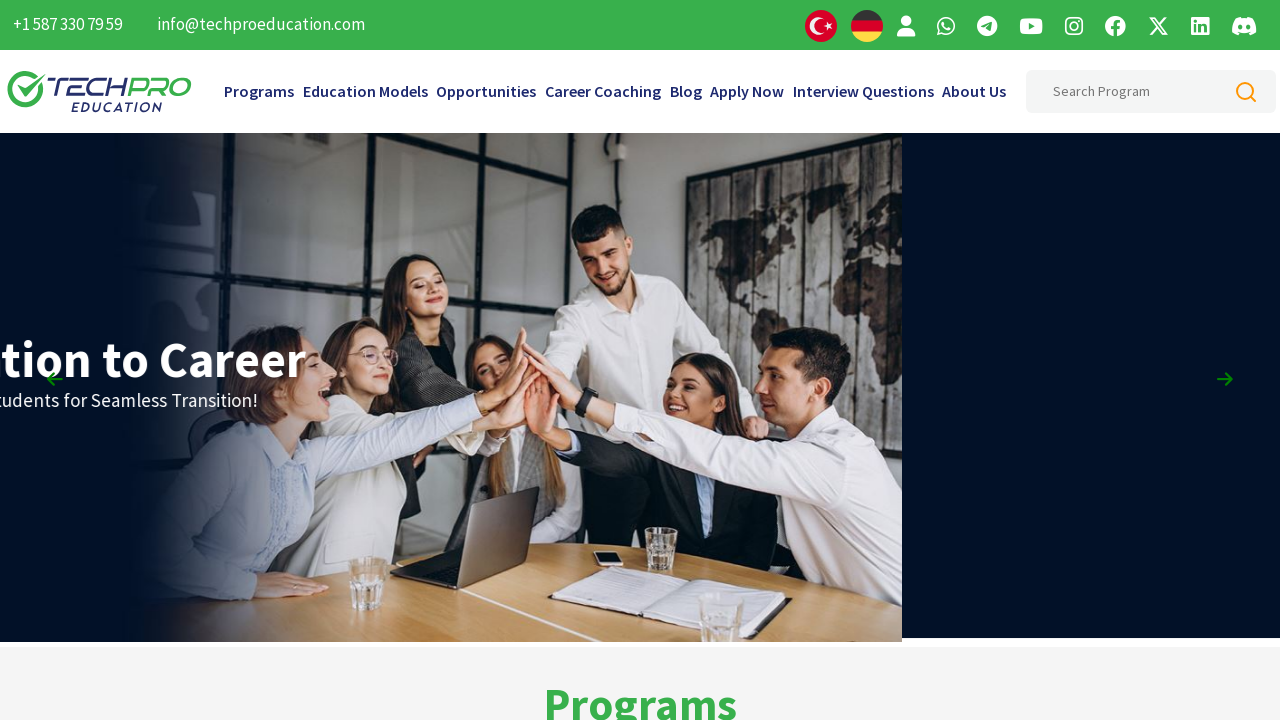